Tests the Yamaha India dealer network search functionality by selecting a dealer type, state, and city from dropdown menus and verifying that dealer results are displayed.

Starting URL: https://www.yamaha-motor-india.com/dealer-network.html

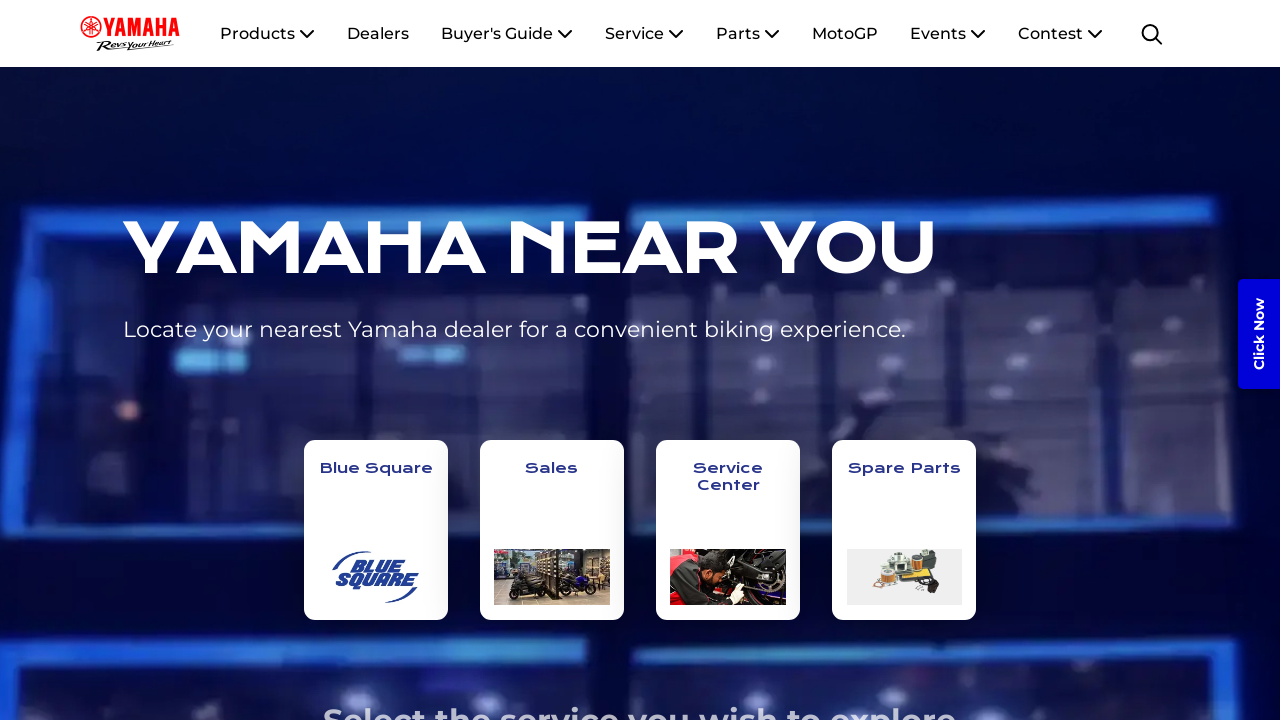

Waited for dealer type dropdown to load
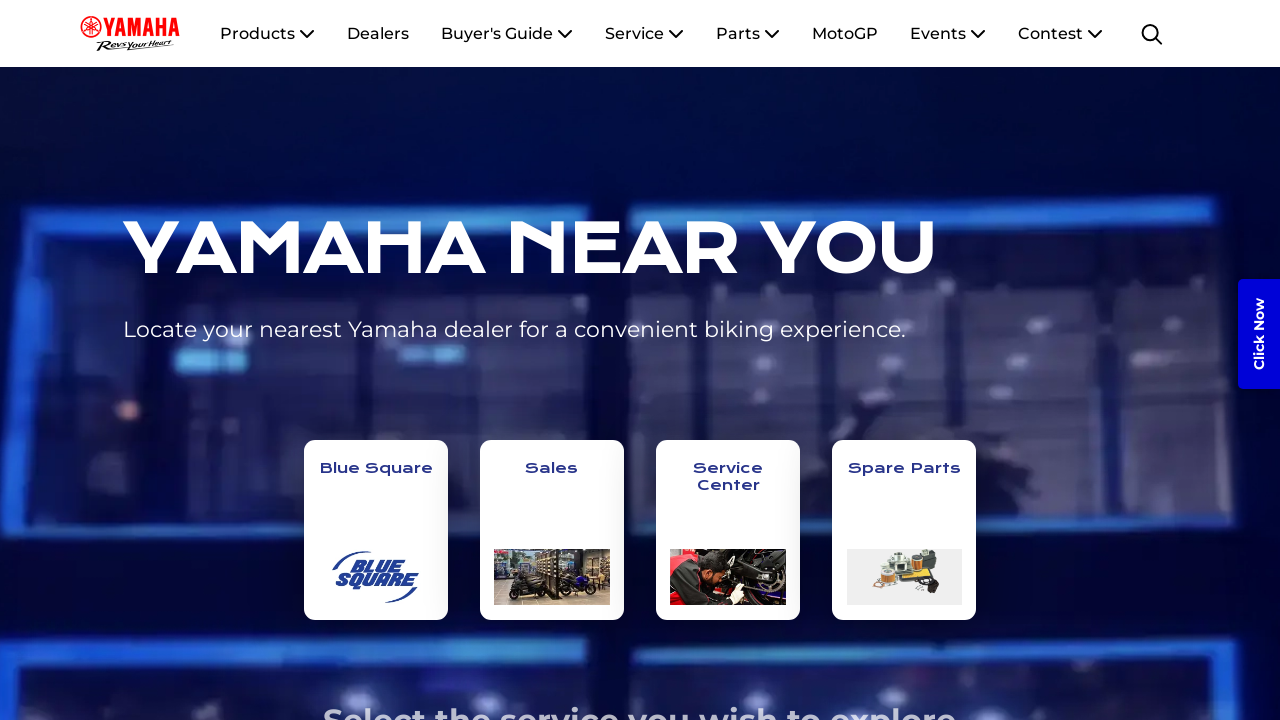

Selected 'sales' from dealer type dropdown on #type
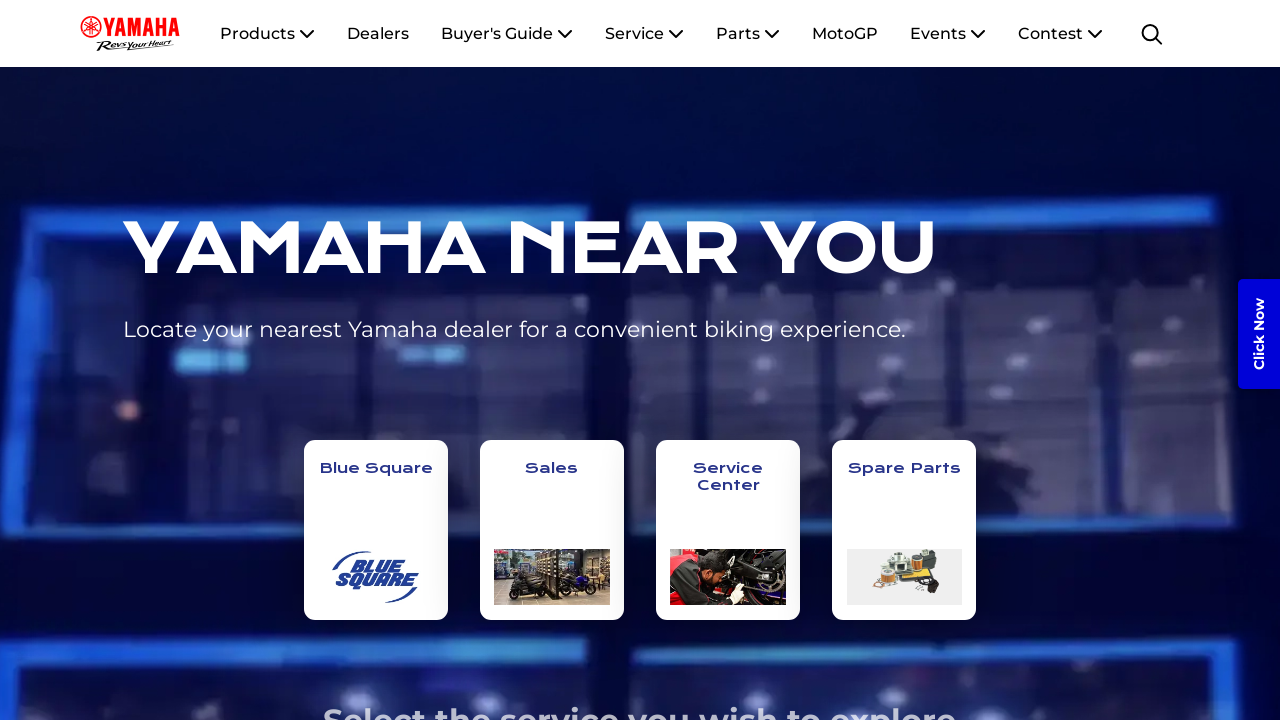

Waited for state dropdown to be available
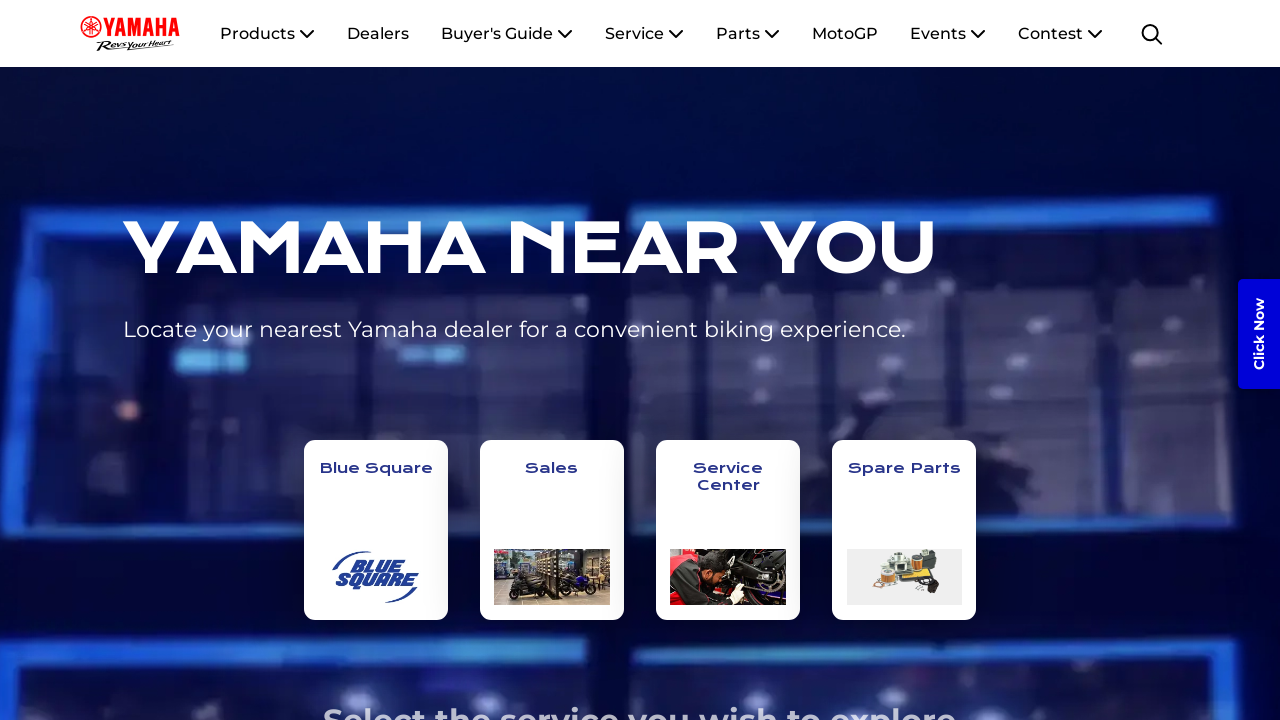

Selected 'Maharashtra' from state dropdown on #state
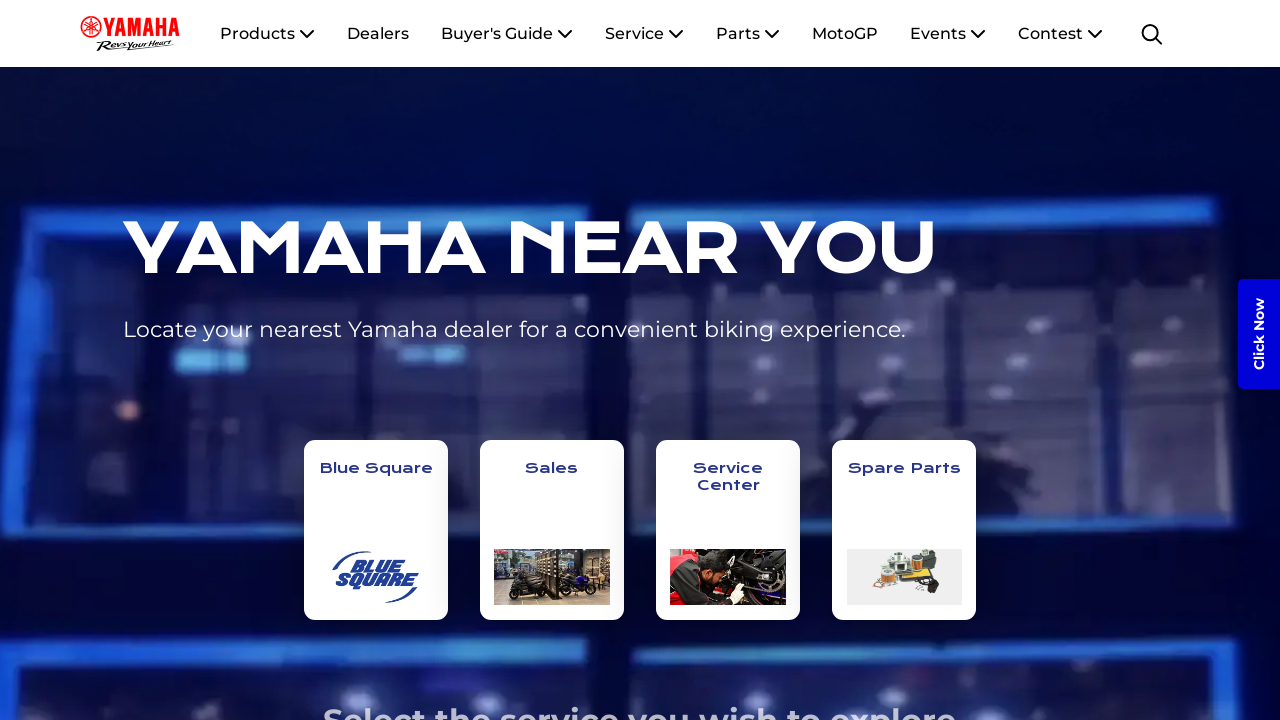

Waited 2 seconds for city dropdown to populate
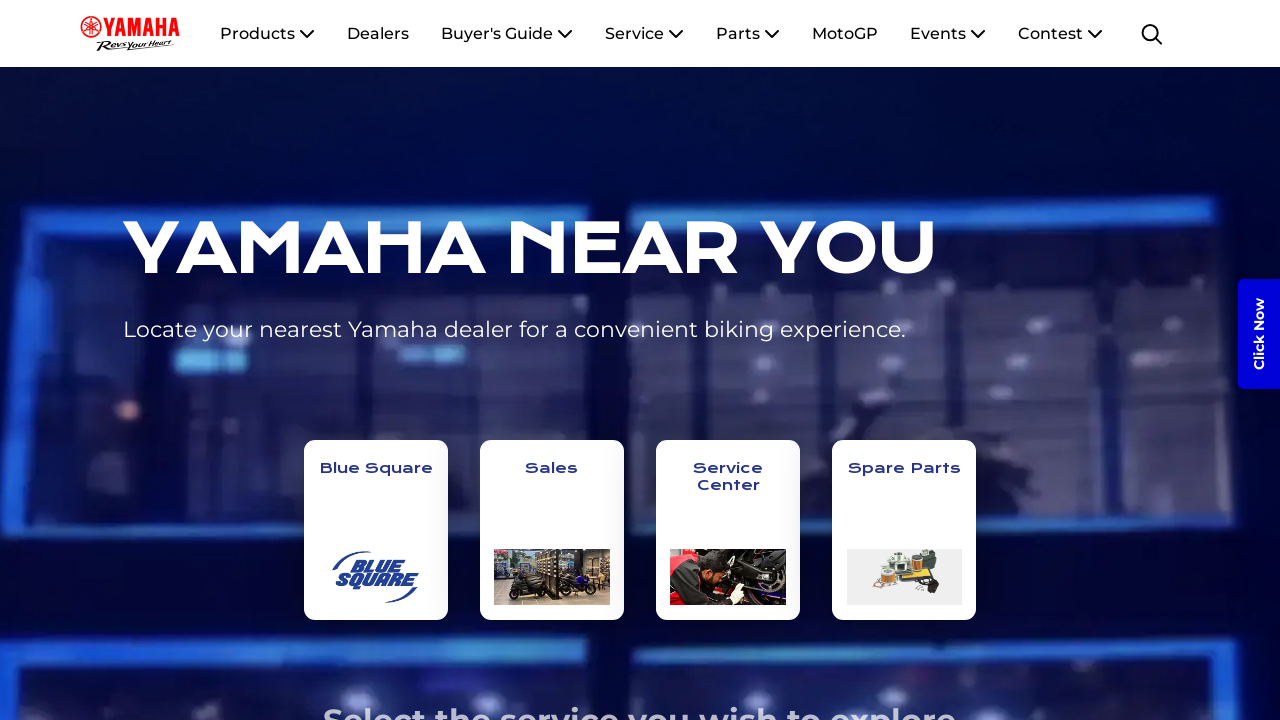

Waited for city dropdown to be available
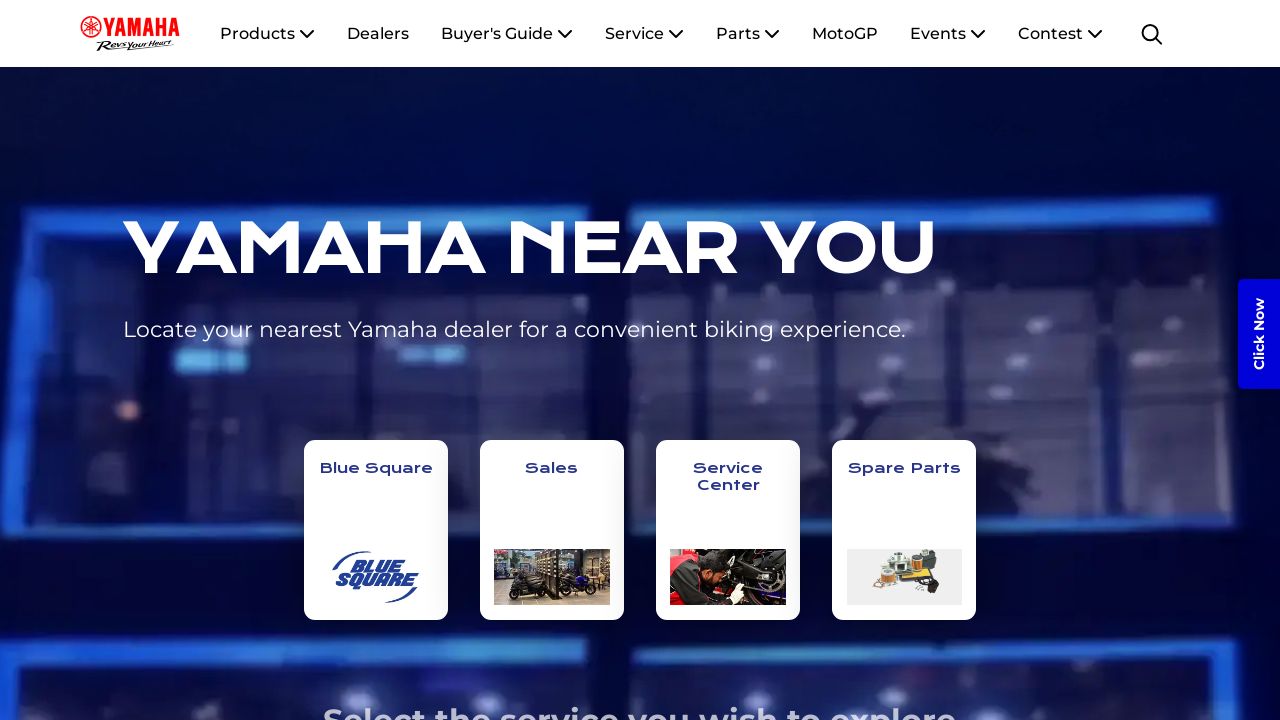

Selected 'Mumbai' from city dropdown on #city
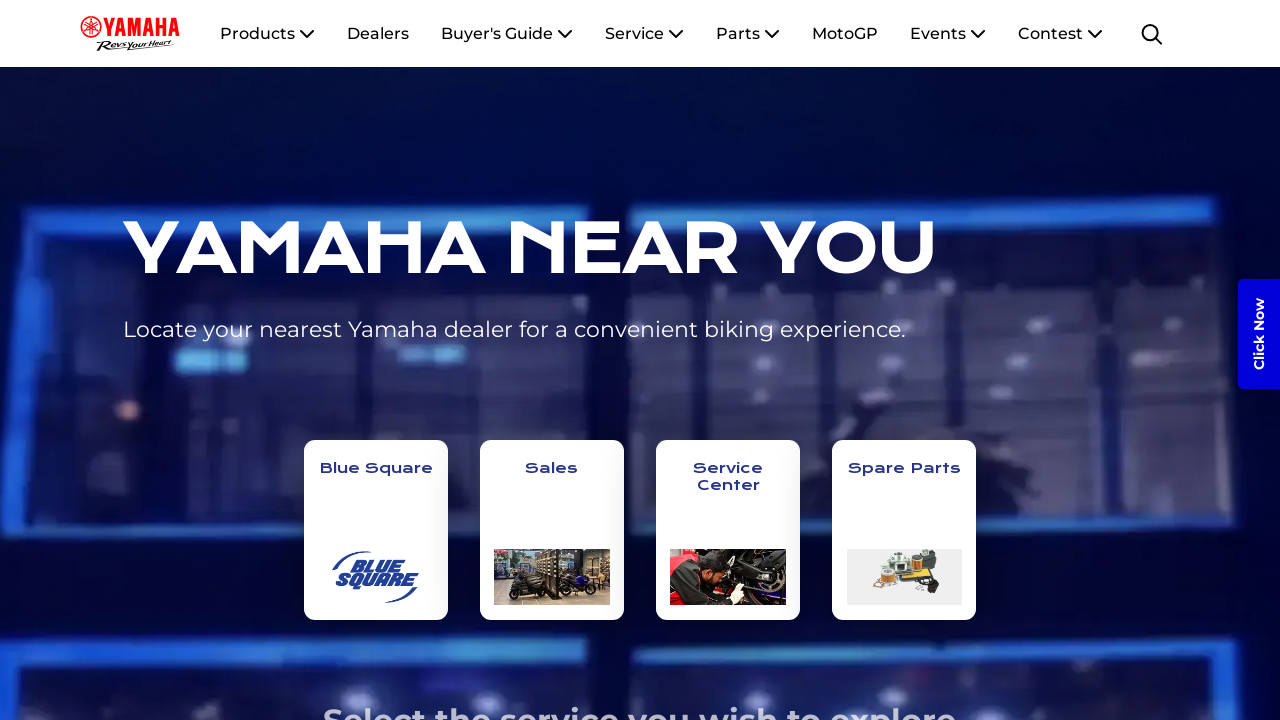

Waited 3 seconds for dealer results to load
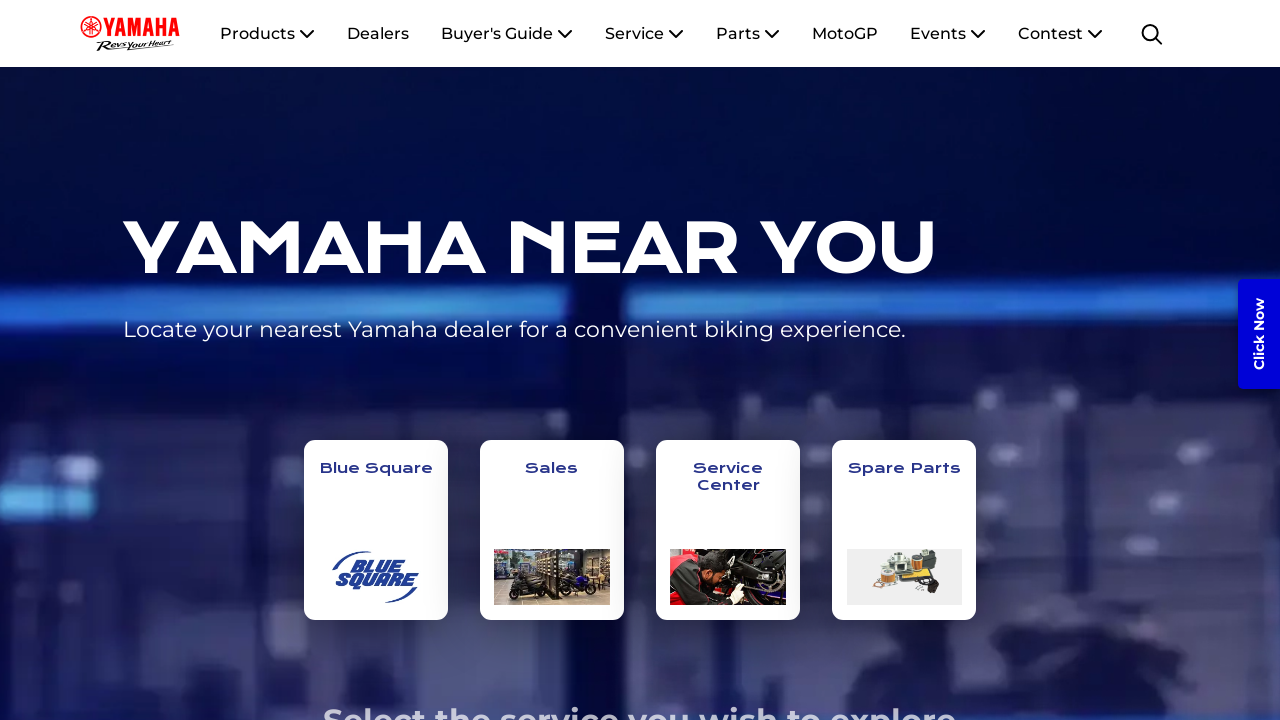

Verified dealer search results container is displayed
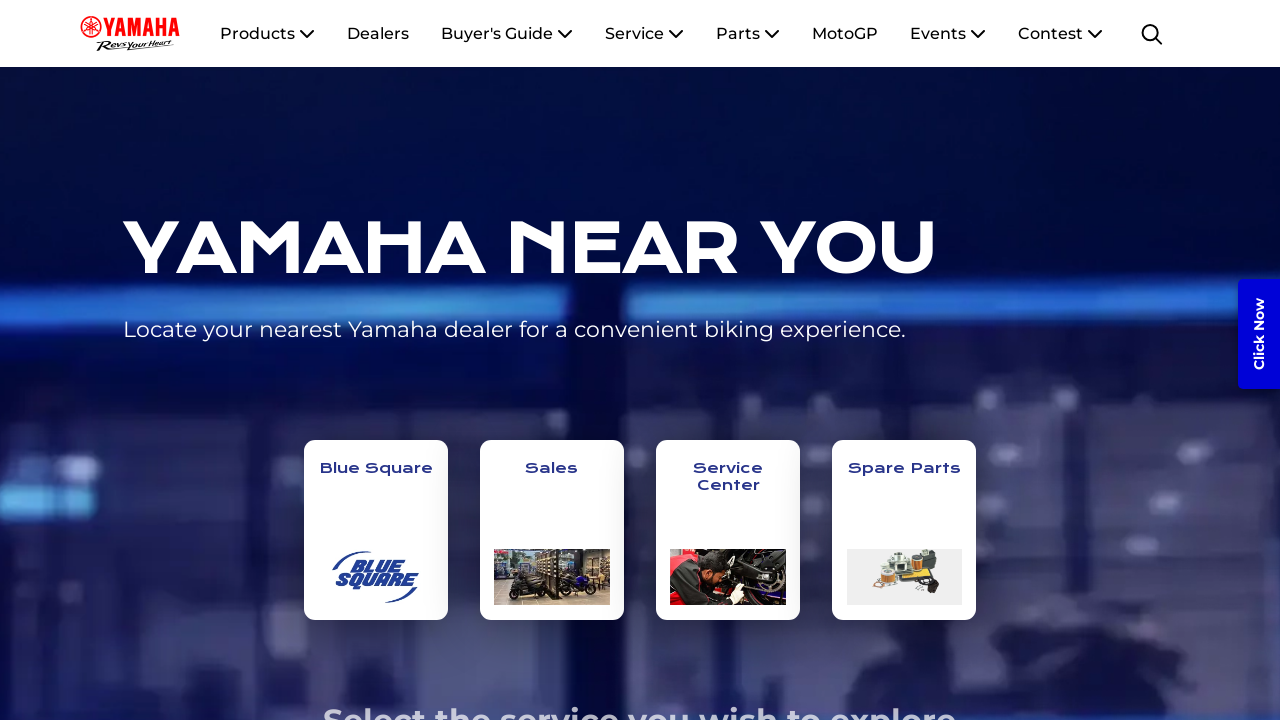

Verified dealer carousel/list is displayed
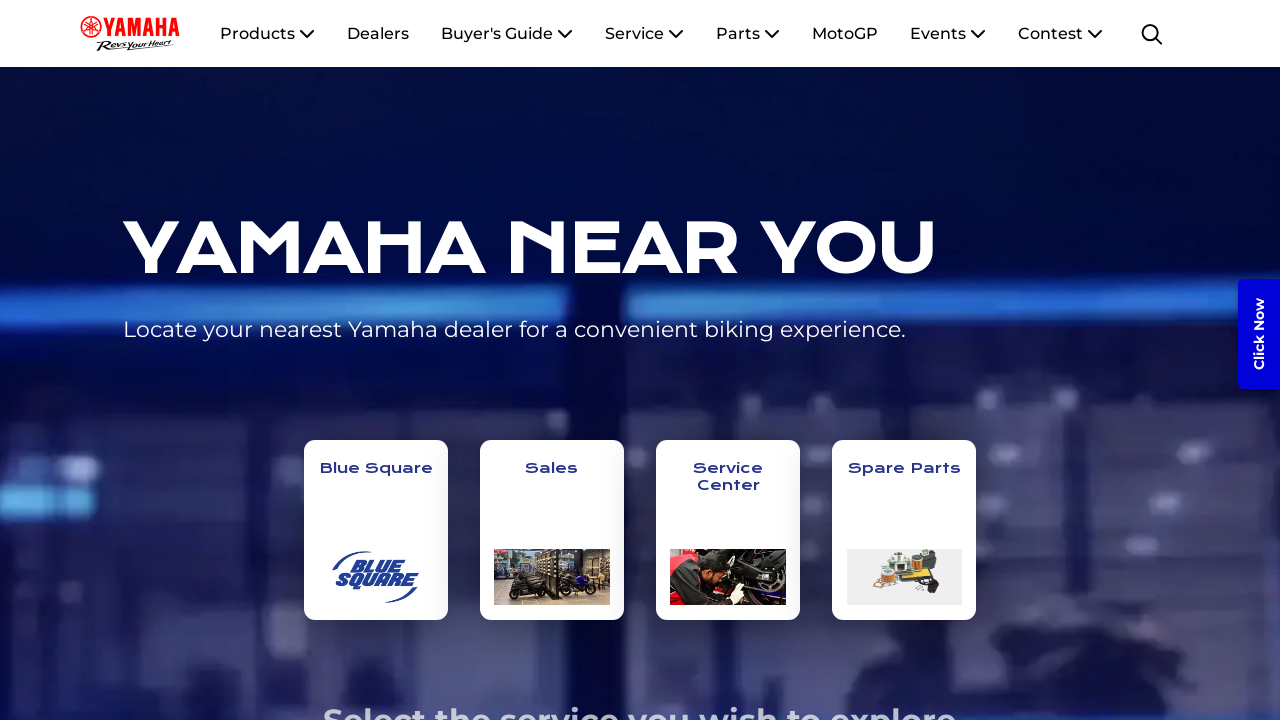

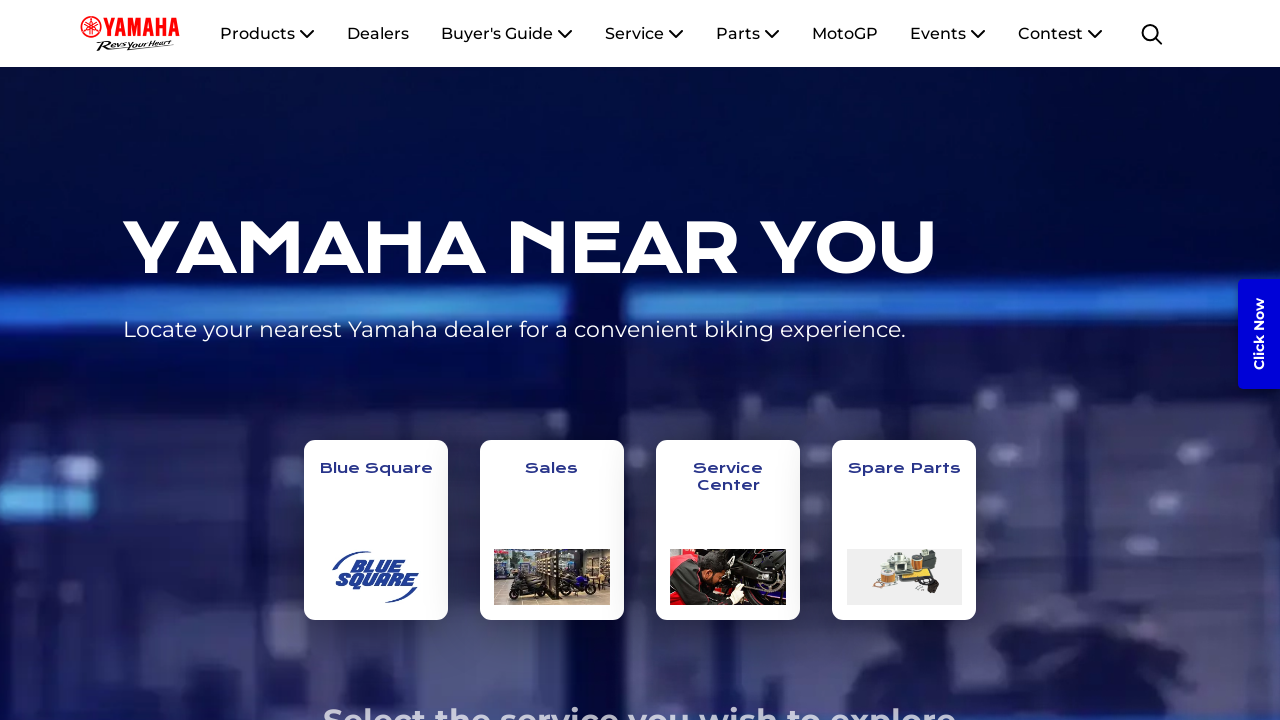